Navigates to Toutiao (Chinese news website) and opens Baidu in a new browser tab using JavaScript window.open

Starting URL: https://www.toutiao.com/

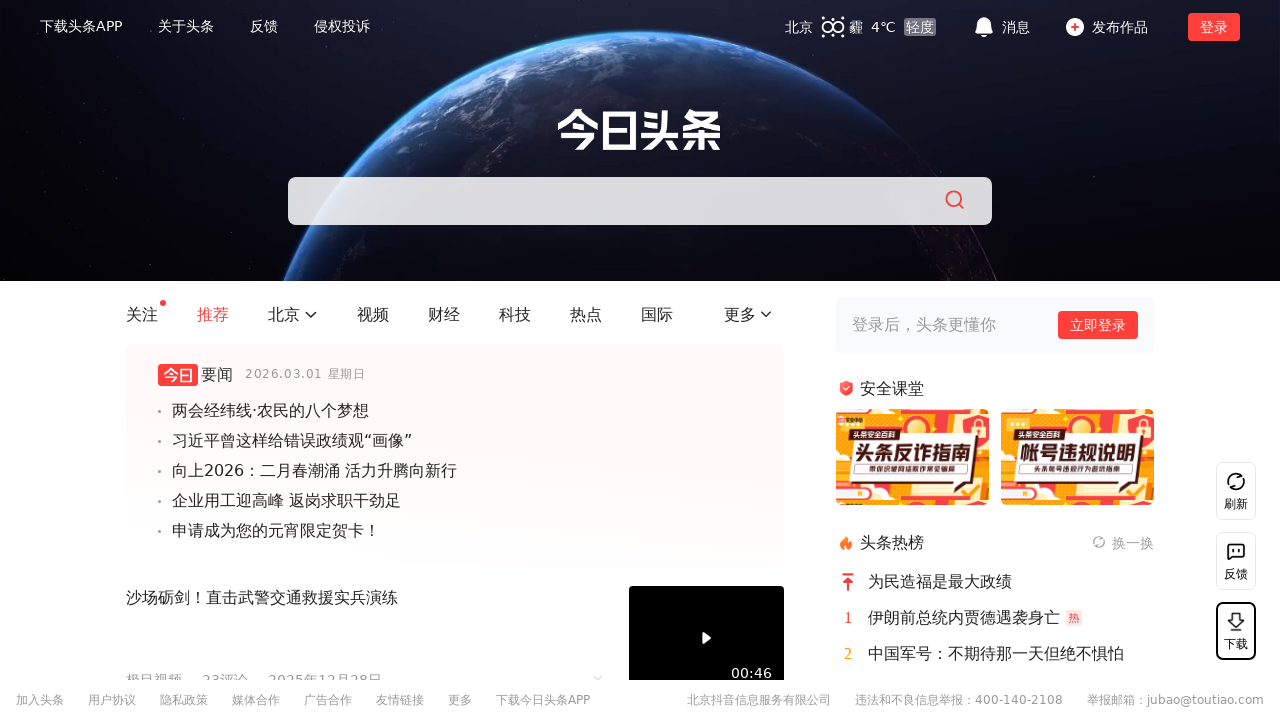

Waited for Toutiao page to load (domcontentloaded state)
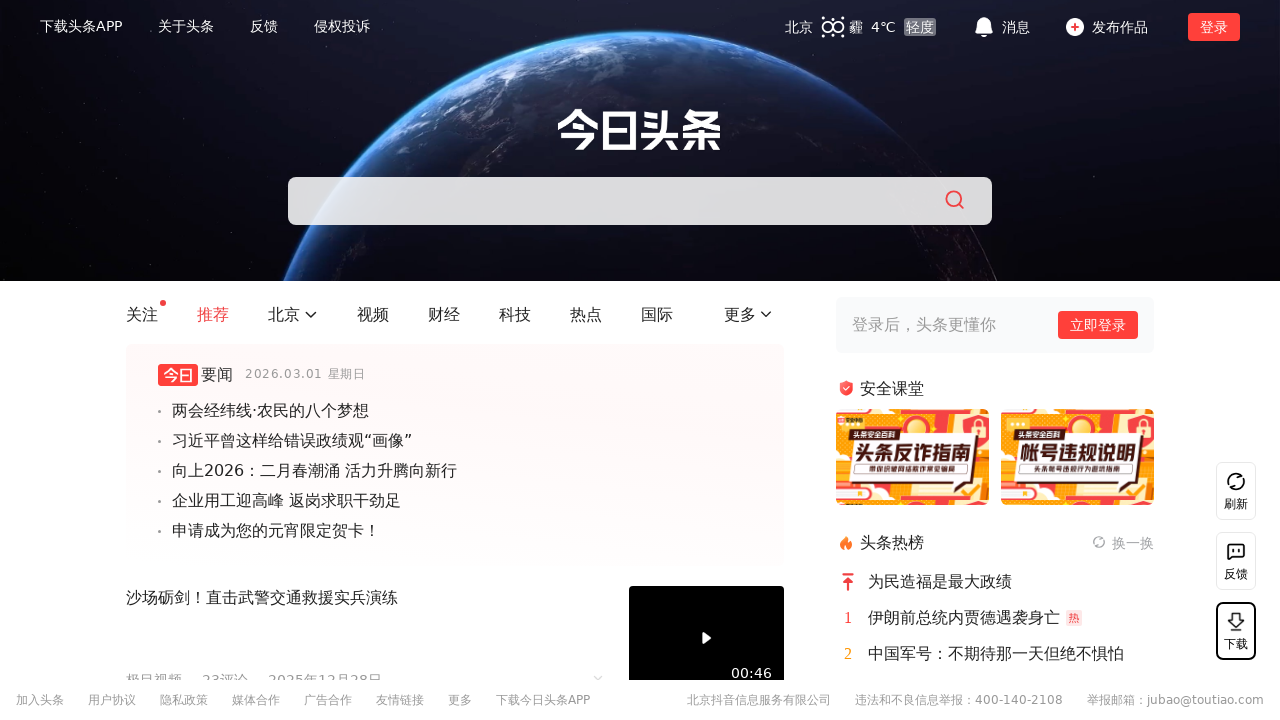

Opened Baidu in a new browser tab using JavaScript window.open
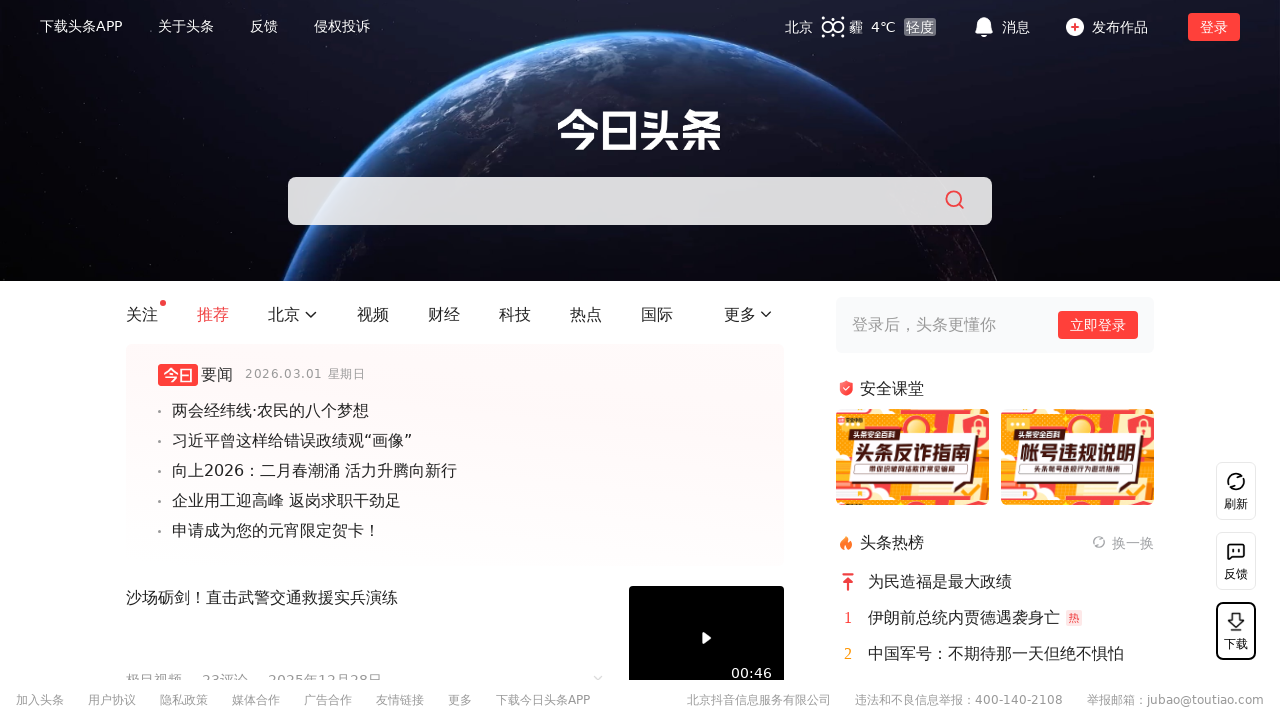

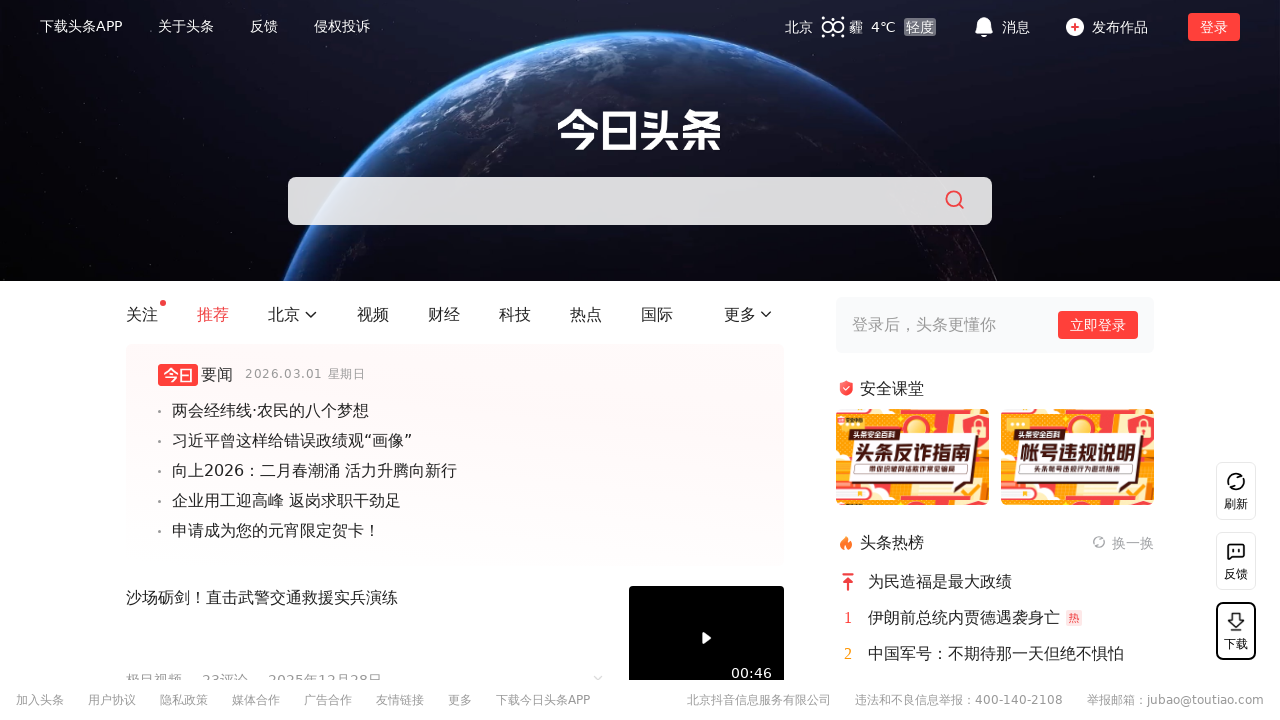